Tests successful form submission by filling all required fields including name, email, phone, product selection, radio button, checkbox, and message, then verifying success message appears

Starting URL: https://cac-tat.s3.eu-central-1.amazonaws.com/index.html

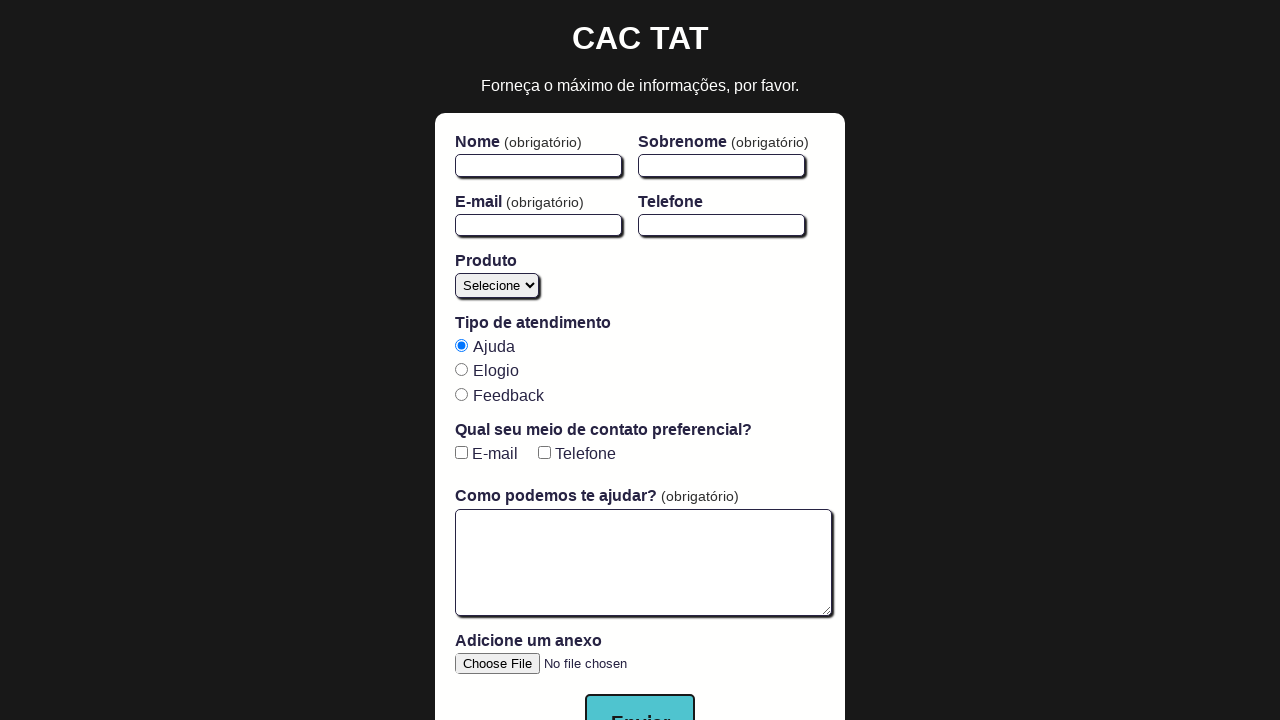

Navigated to form page
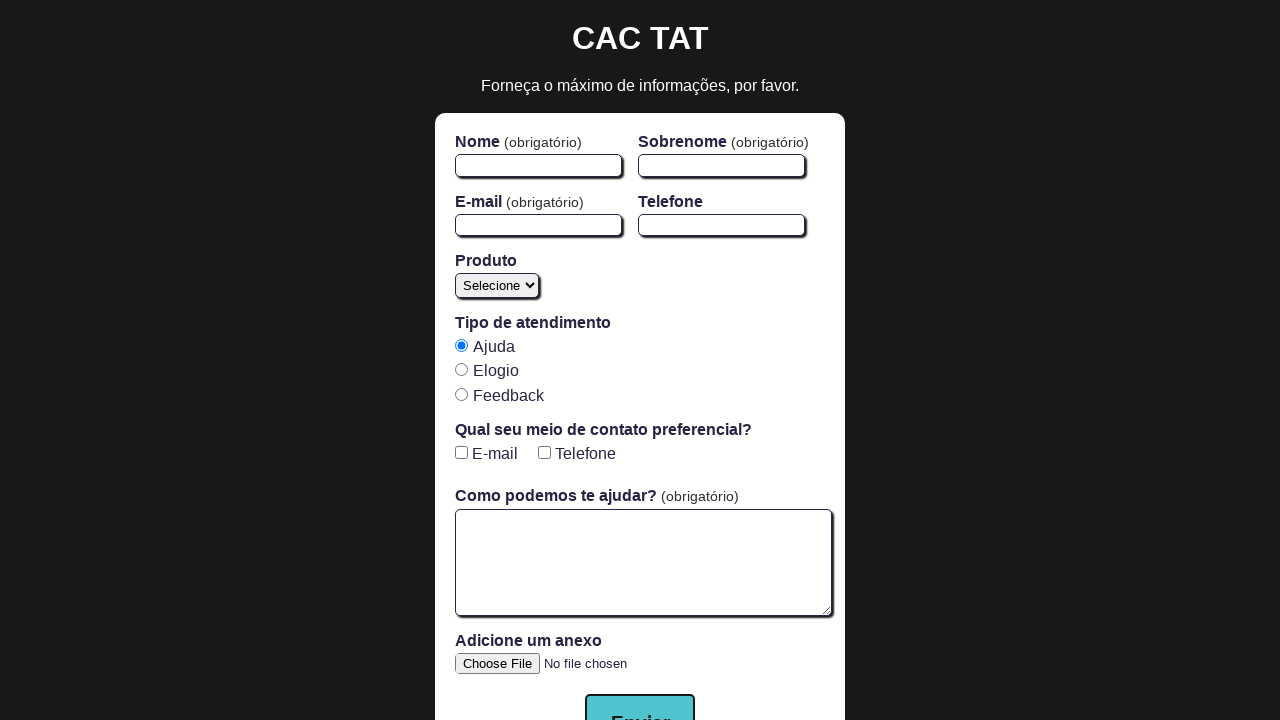

Filled first name field with 'John' on #firstName
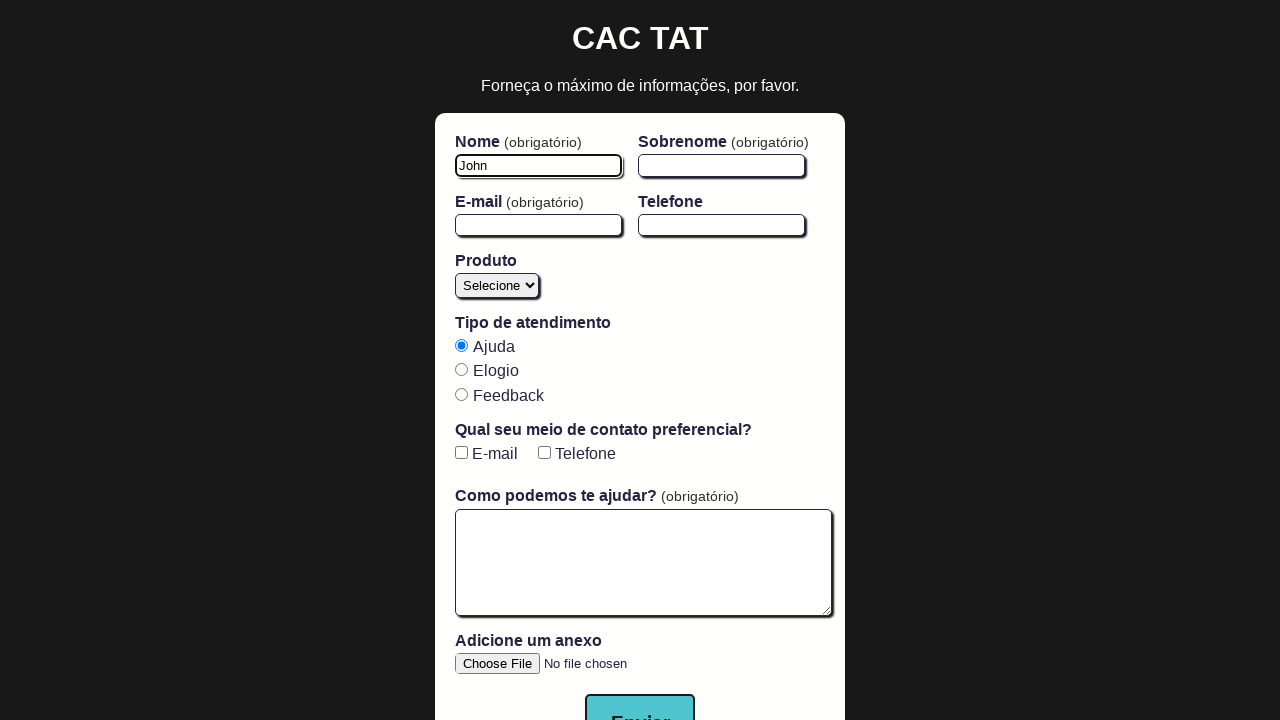

Filled last name field with 'Doe' on #lastName
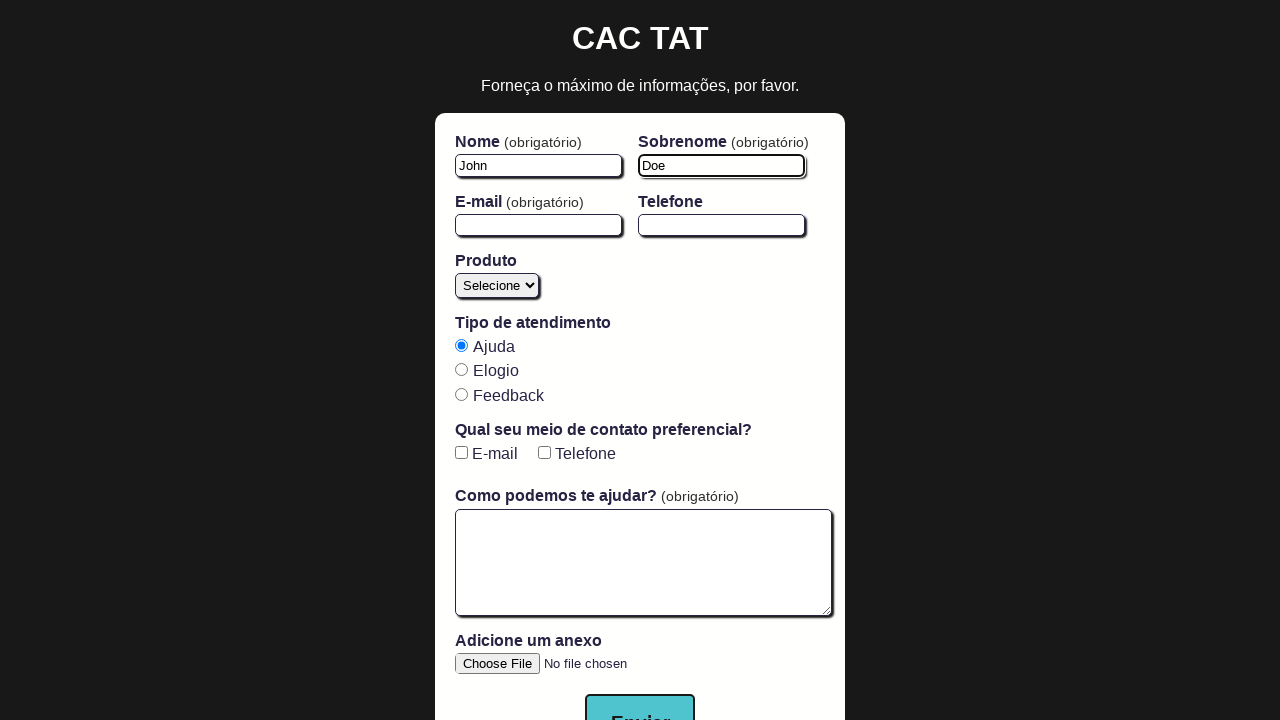

Filled email field with 'john.doe@example.com' on #email
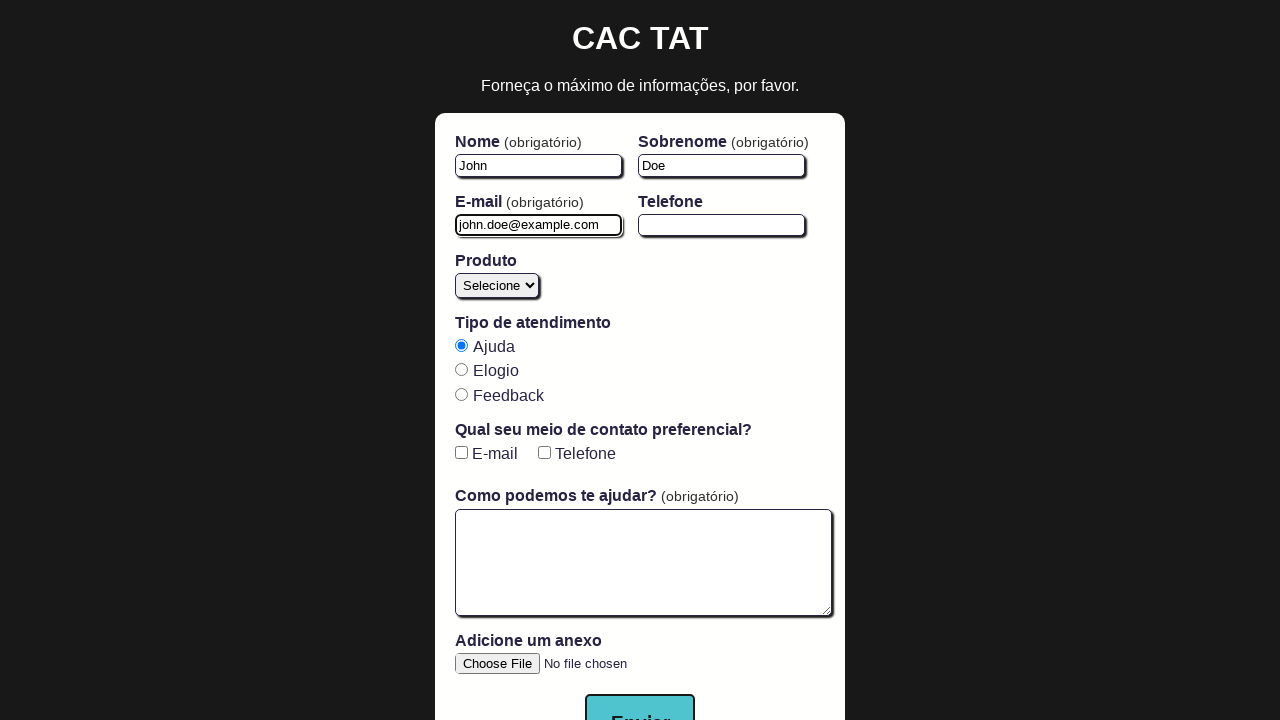

Filled phone number field with '11987654321' on #phone
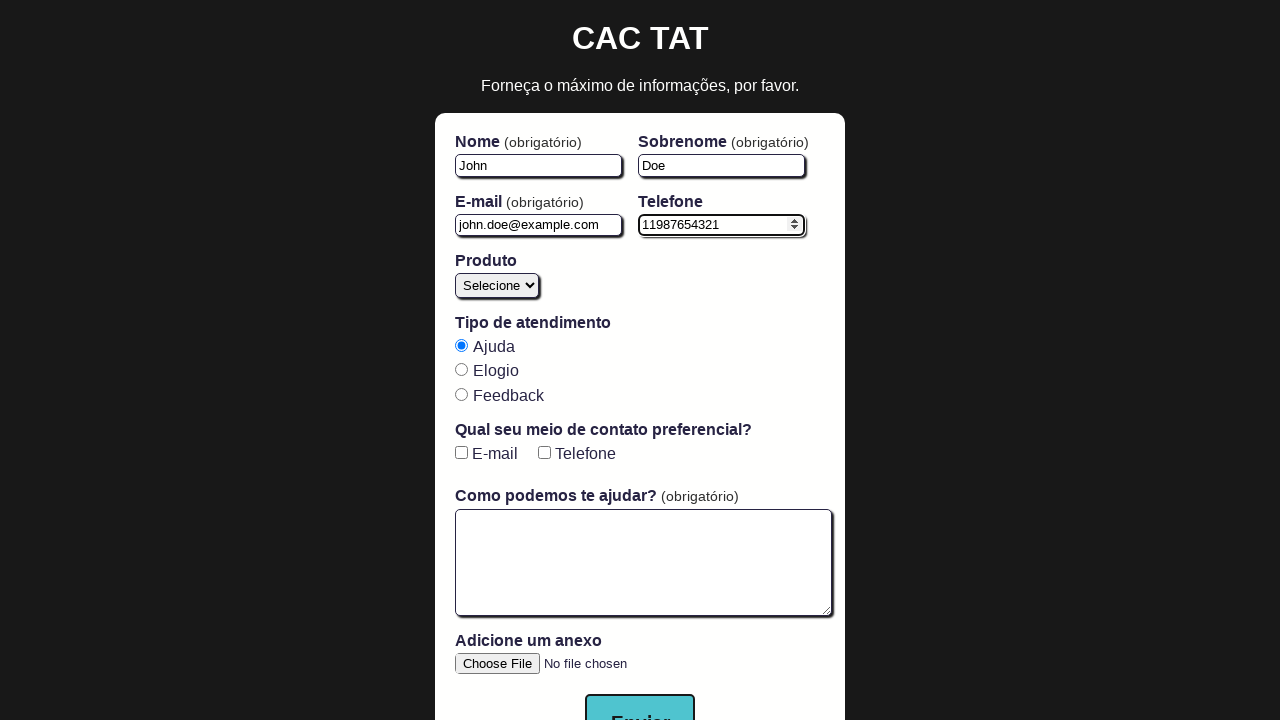

Selected 'Blog' from product dropdown on #product
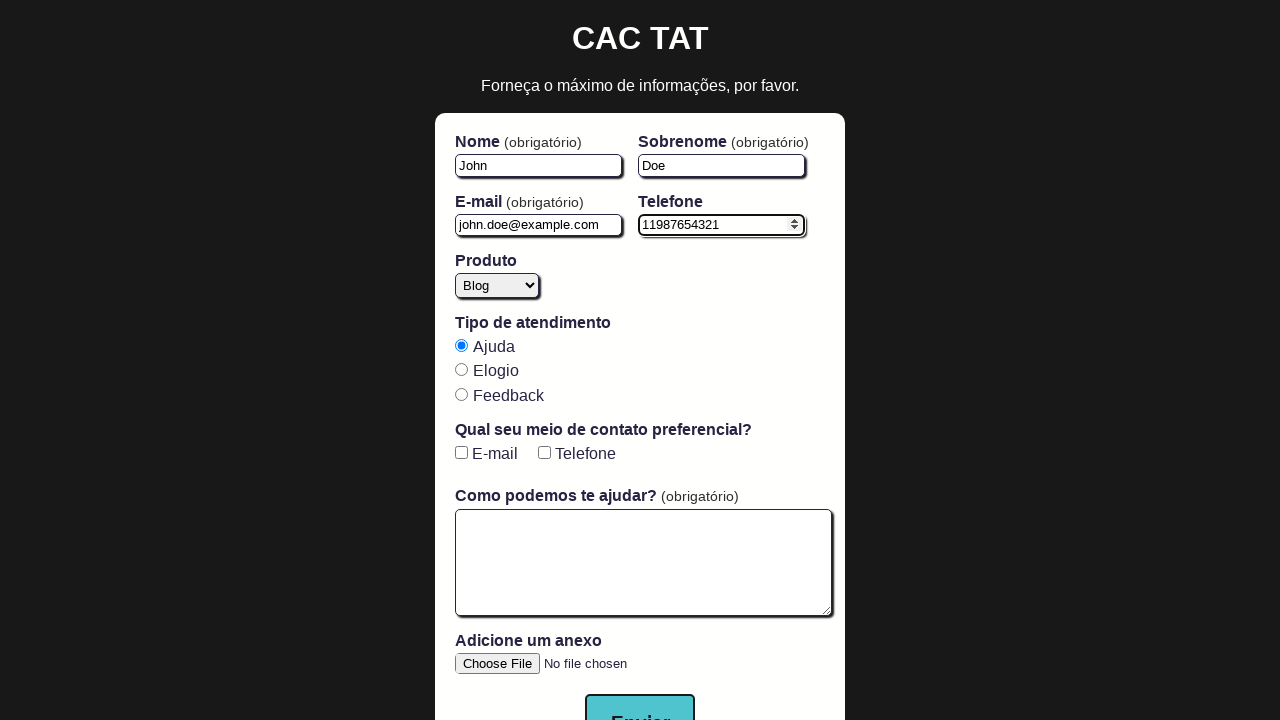

Clicked 'ajuda' radio button at (461, 345) on input[value='ajuda']
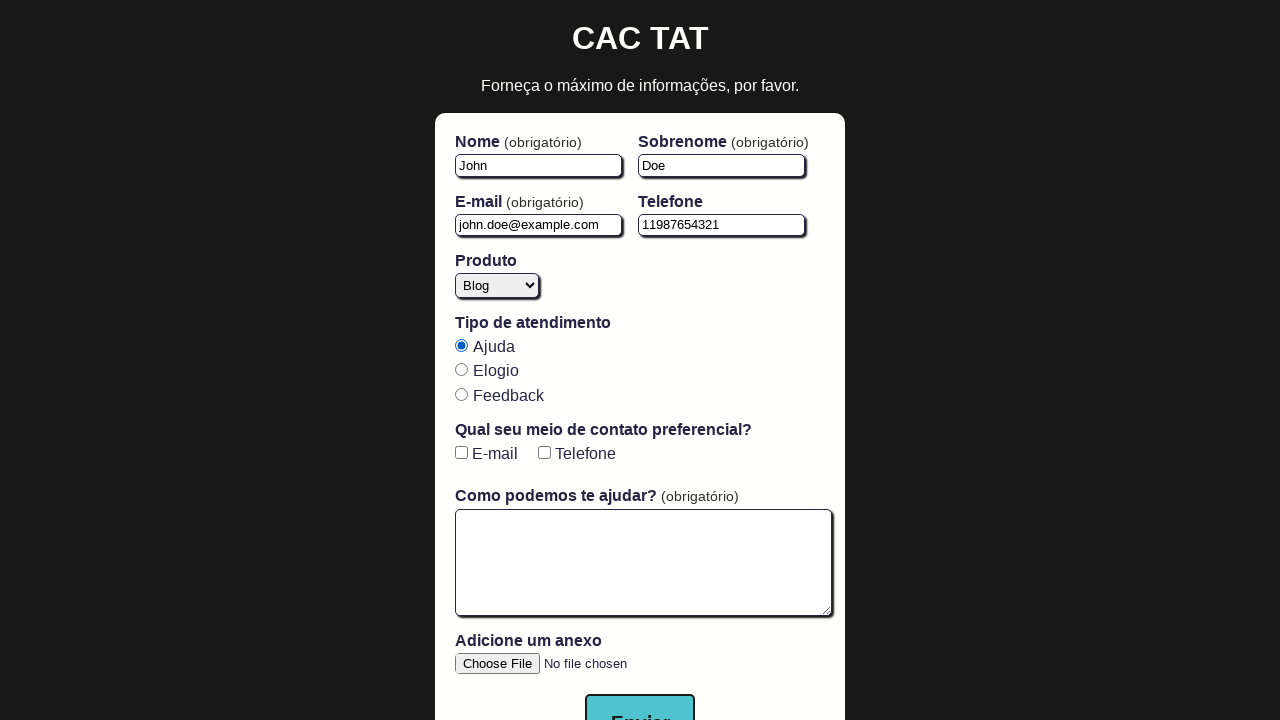

Checked email checkbox at (461, 453) on #email-checkbox
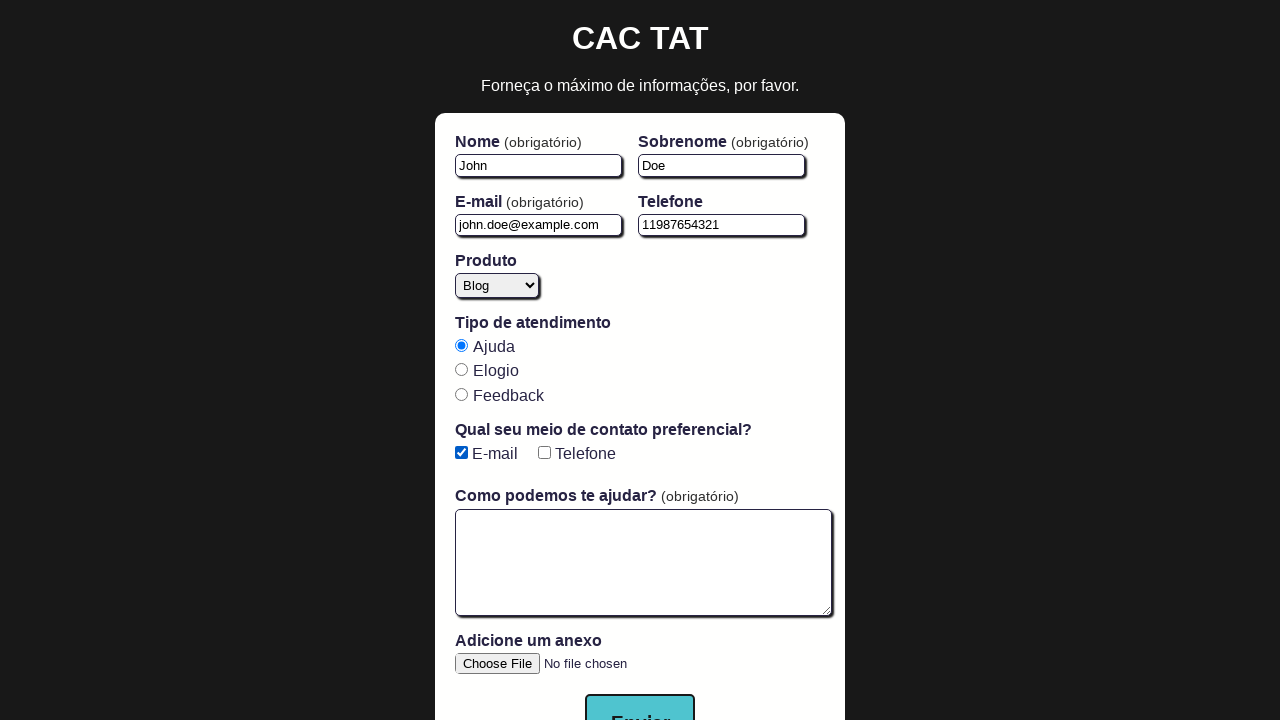

Filled message text area with 'This is a test message' on #open-text-area
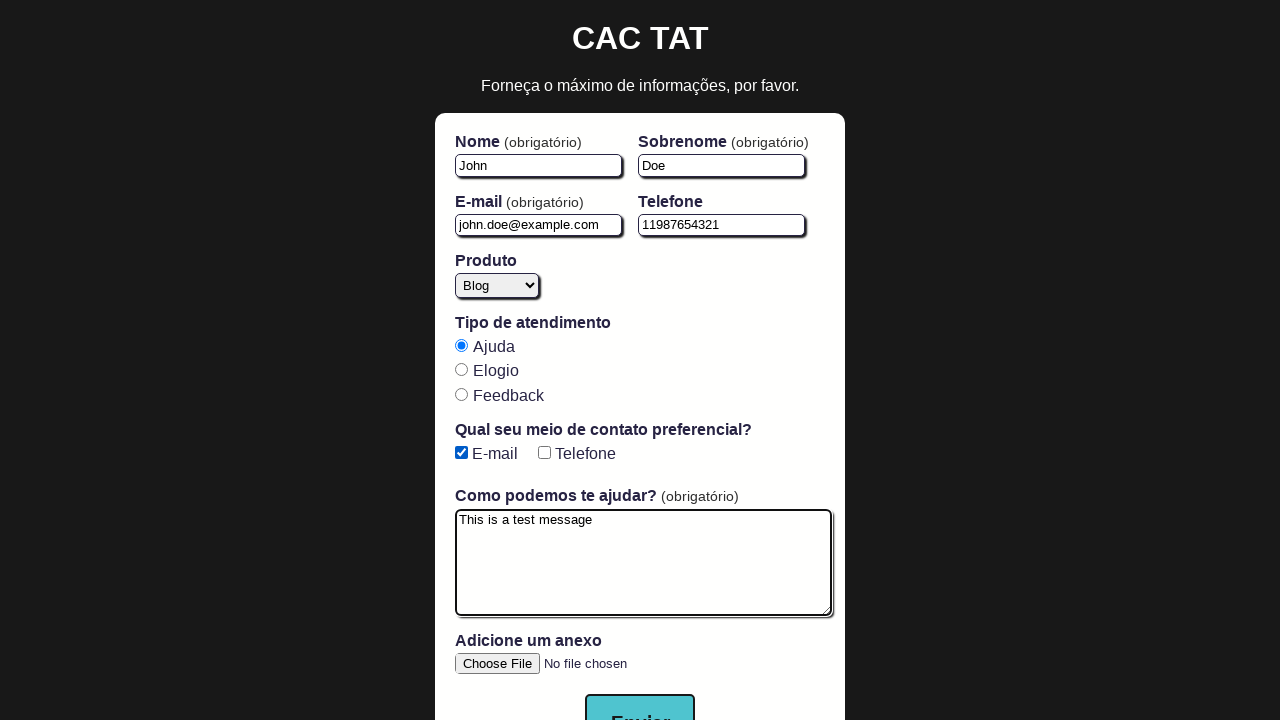

Clicked submit button to submit form at (640, 692) on button[type='submit']
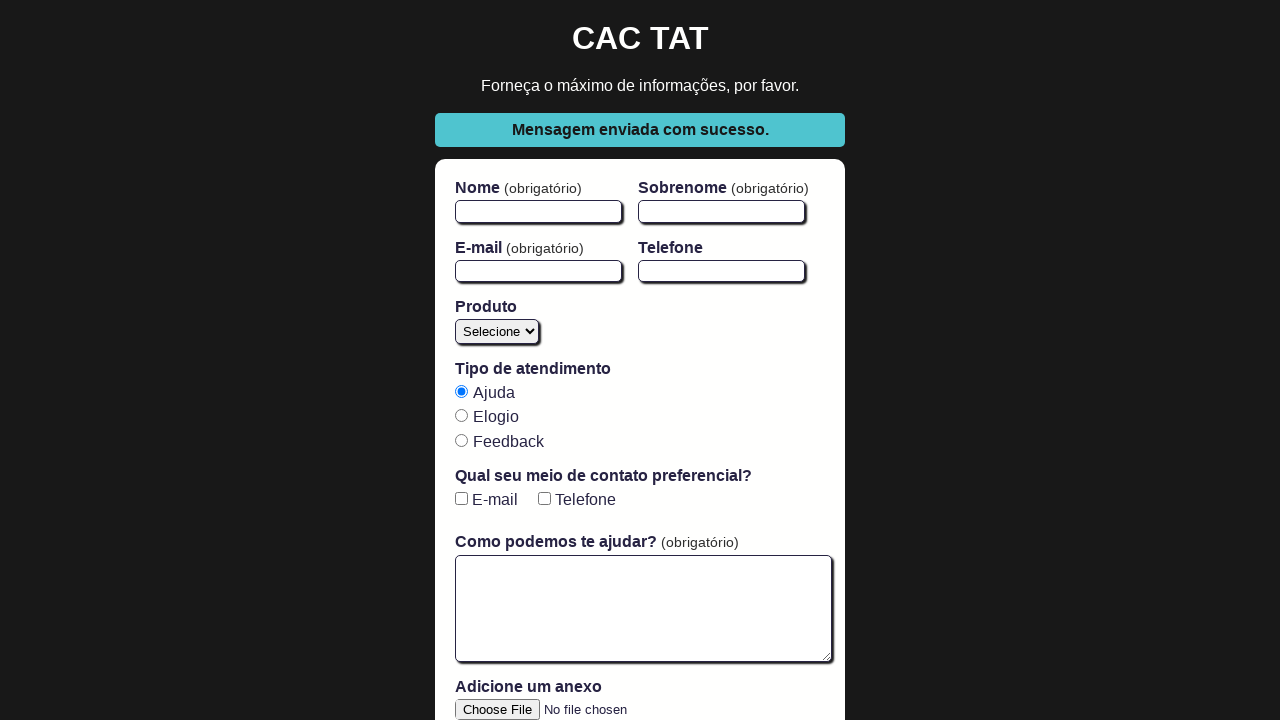

Success message appeared after form submission
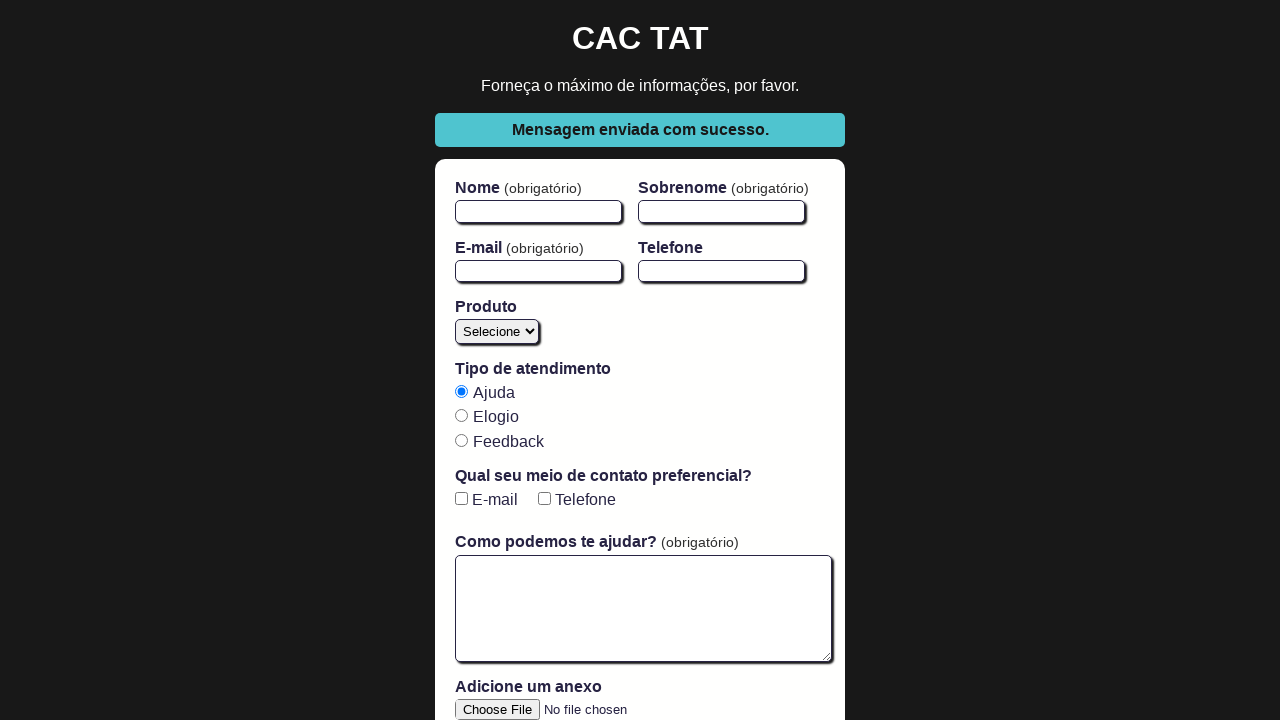

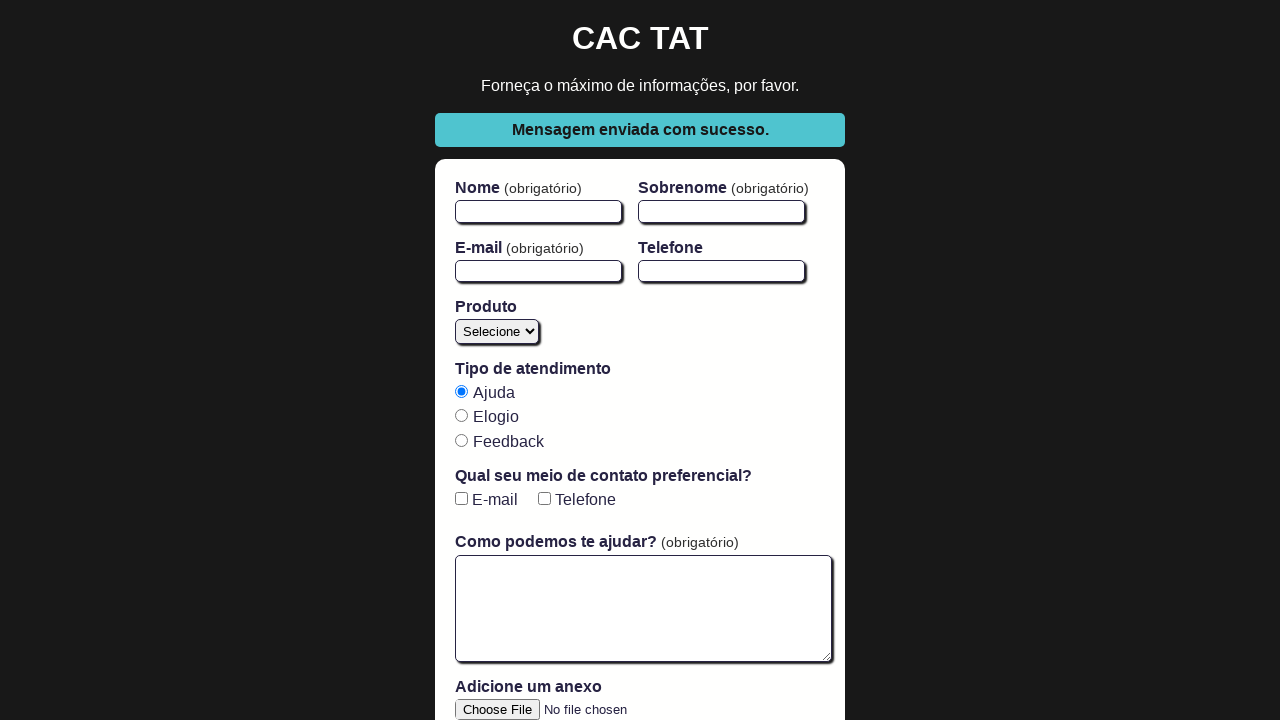